Navigates to the UNESCO World Heritage Centre website and verifies the page loads by checking the title and URL are accessible.

Starting URL: https://whc.unesco.org/

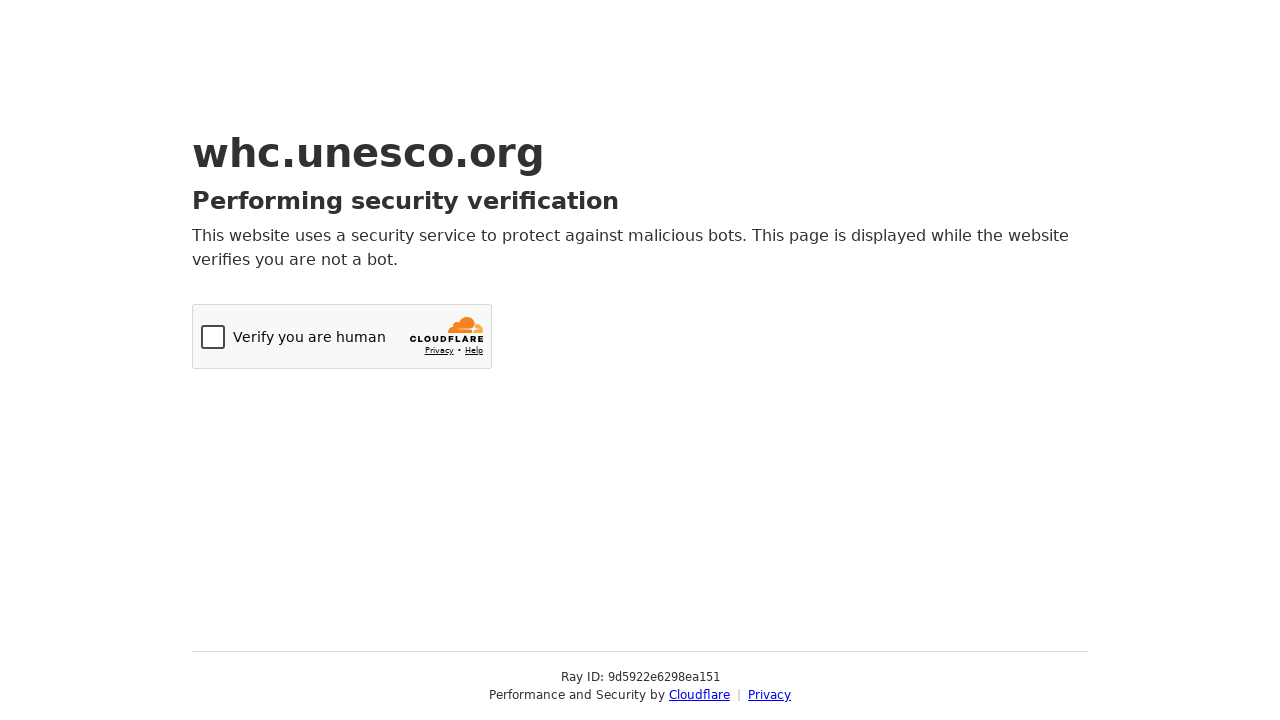

Navigated to UNESCO World Heritage Centre website
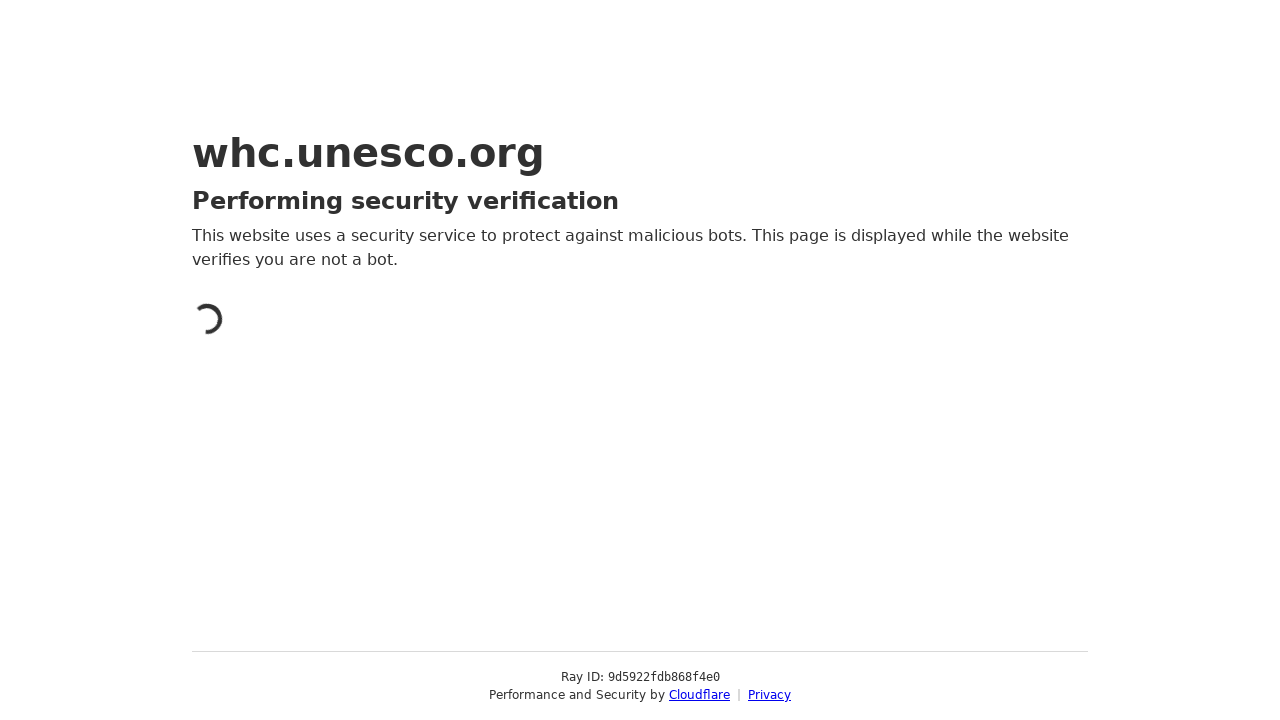

Page DOM content fully loaded
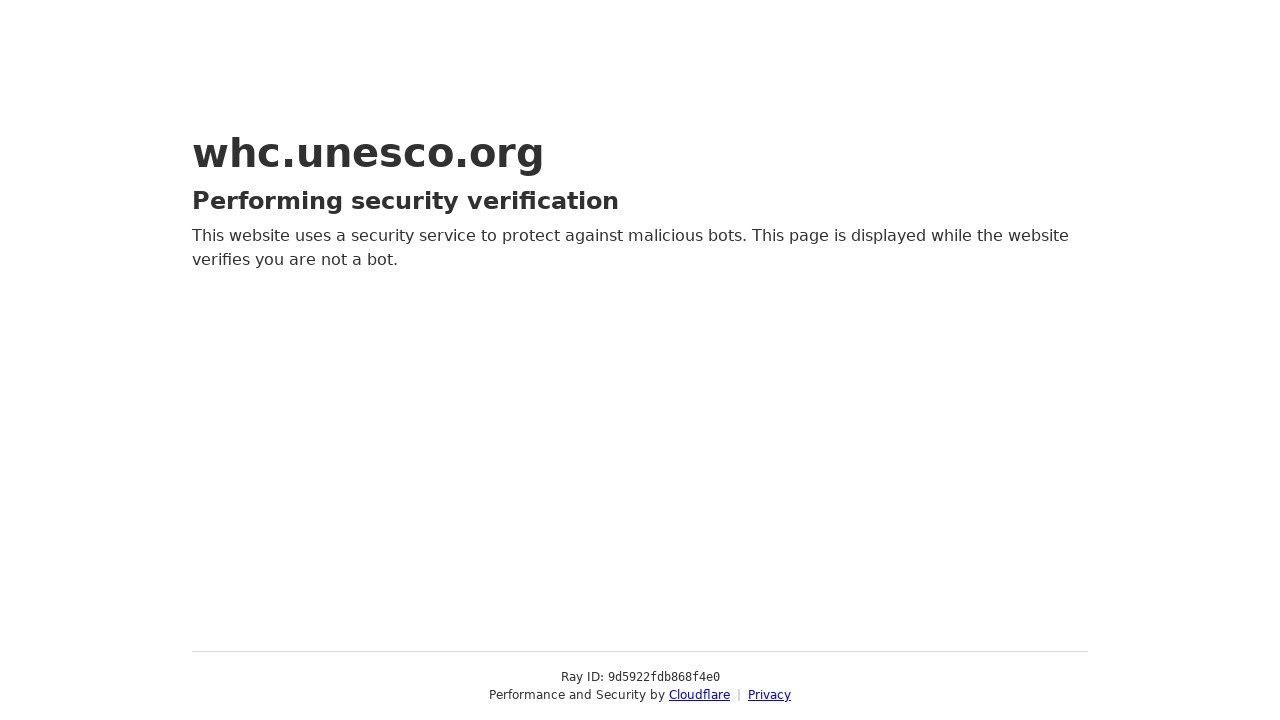

Verified page title exists
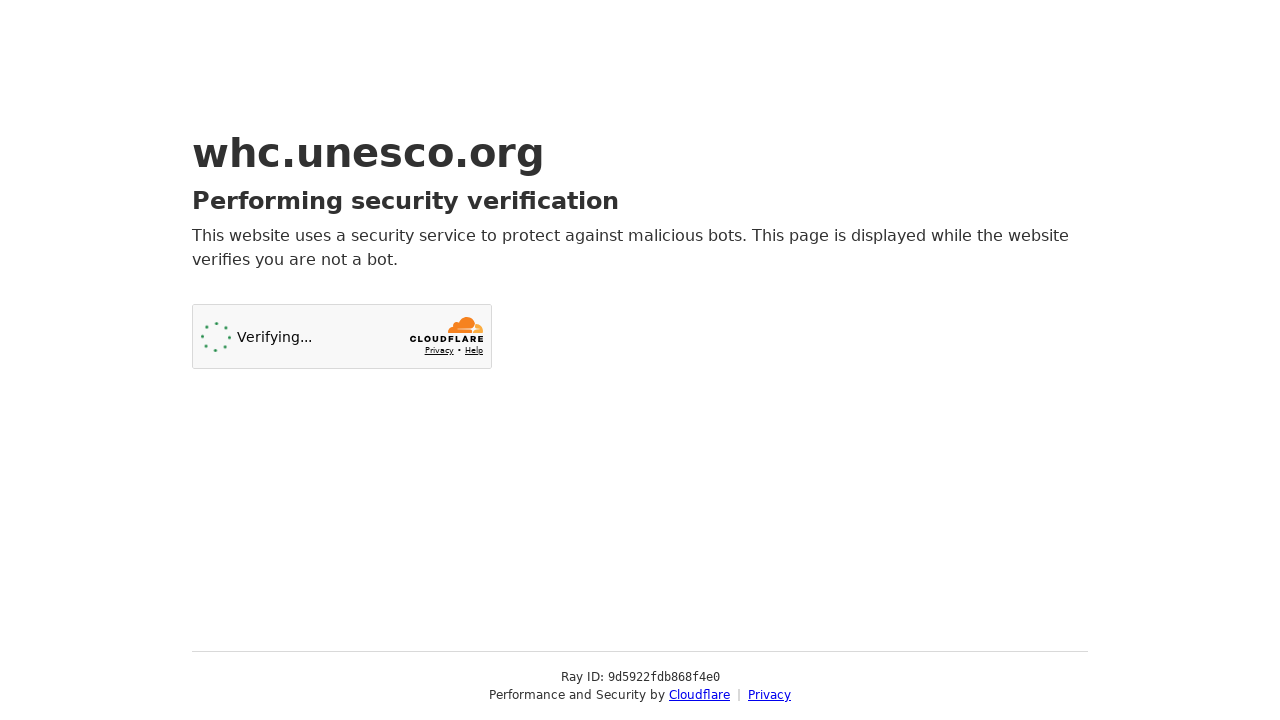

Verified current URL contains 'whc.unesco.org'
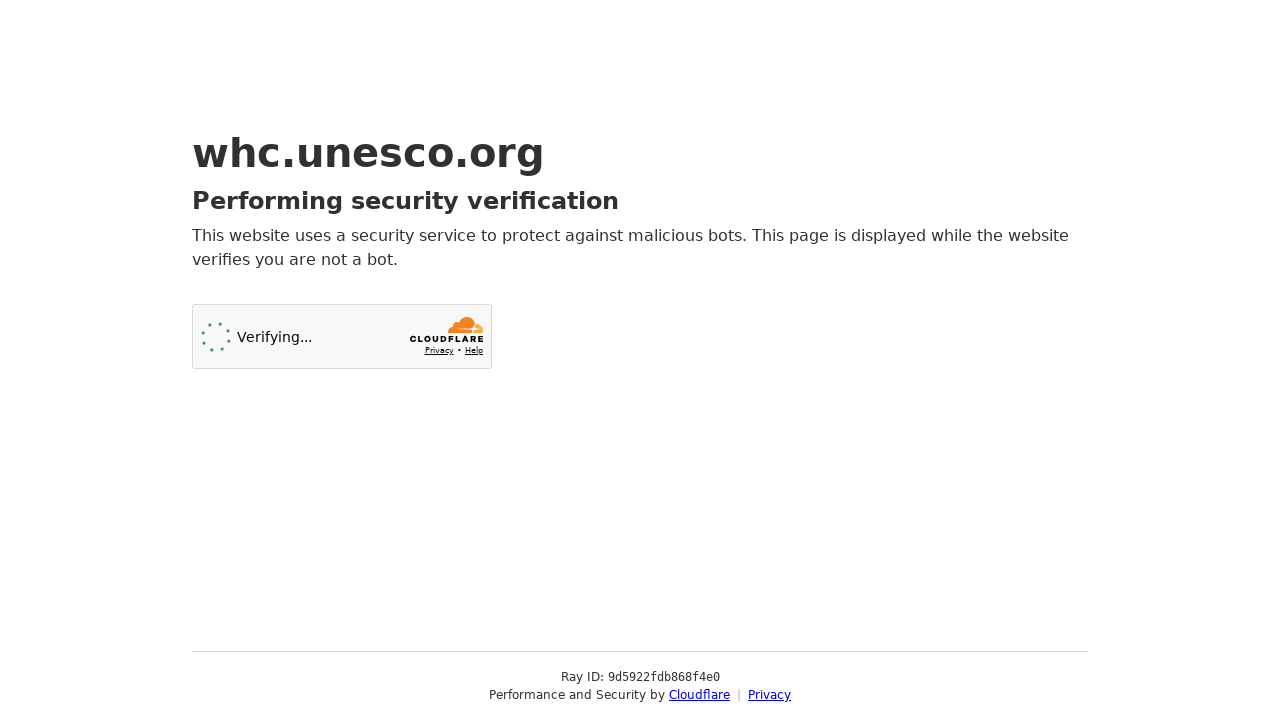

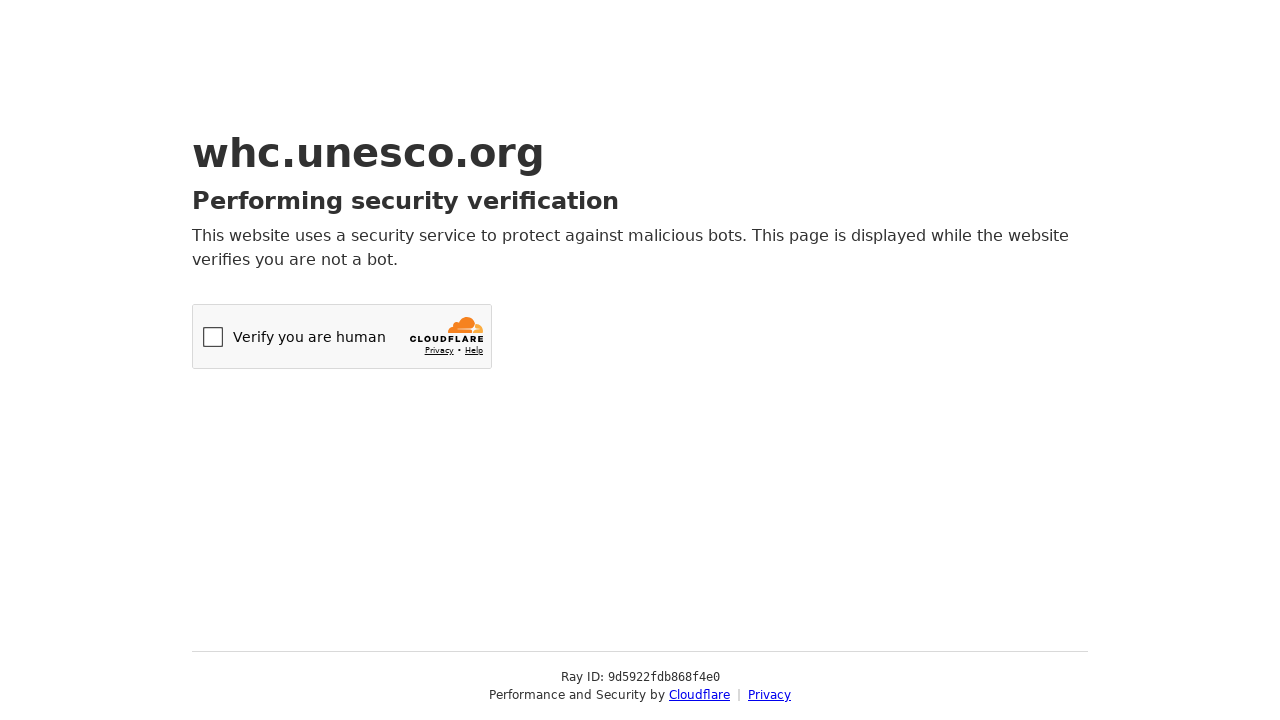